Tests JavaScript dialog/alert handling by accepting a confirmation dialog

Starting URL: https://rahulshettyacademy.com/AutomationPractice/

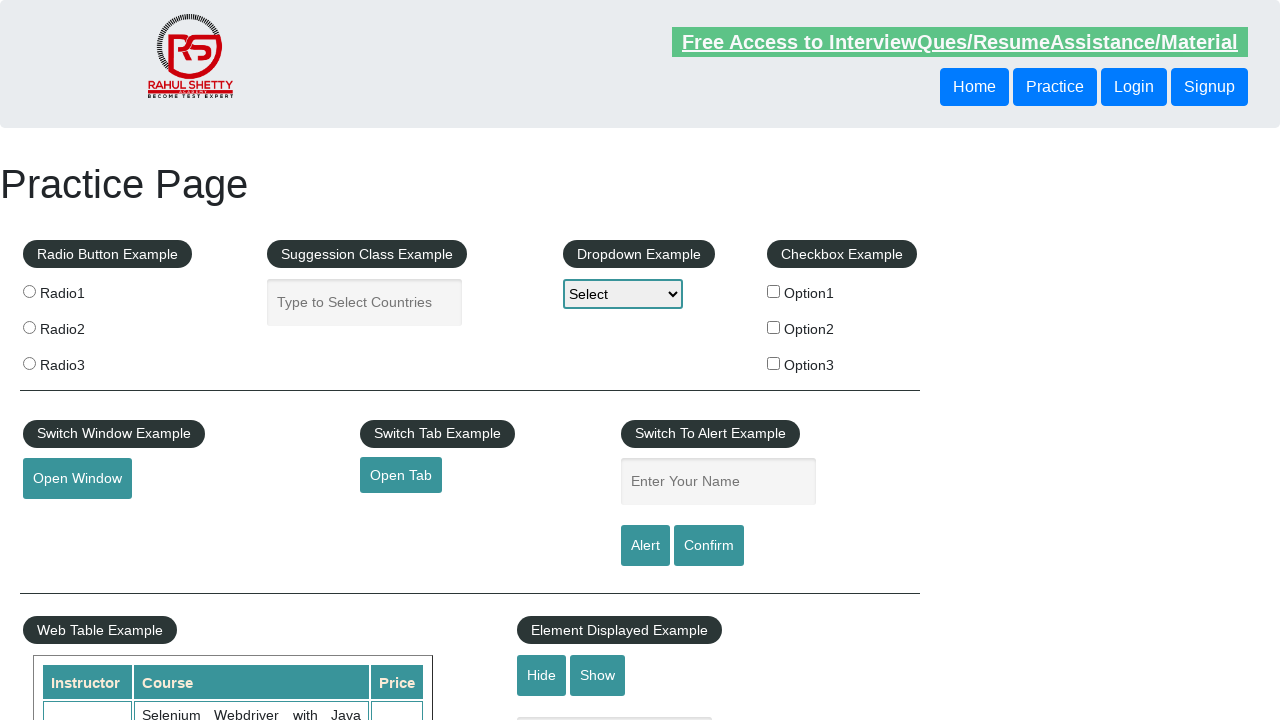

Set up dialog handler to accept confirmation dialogs
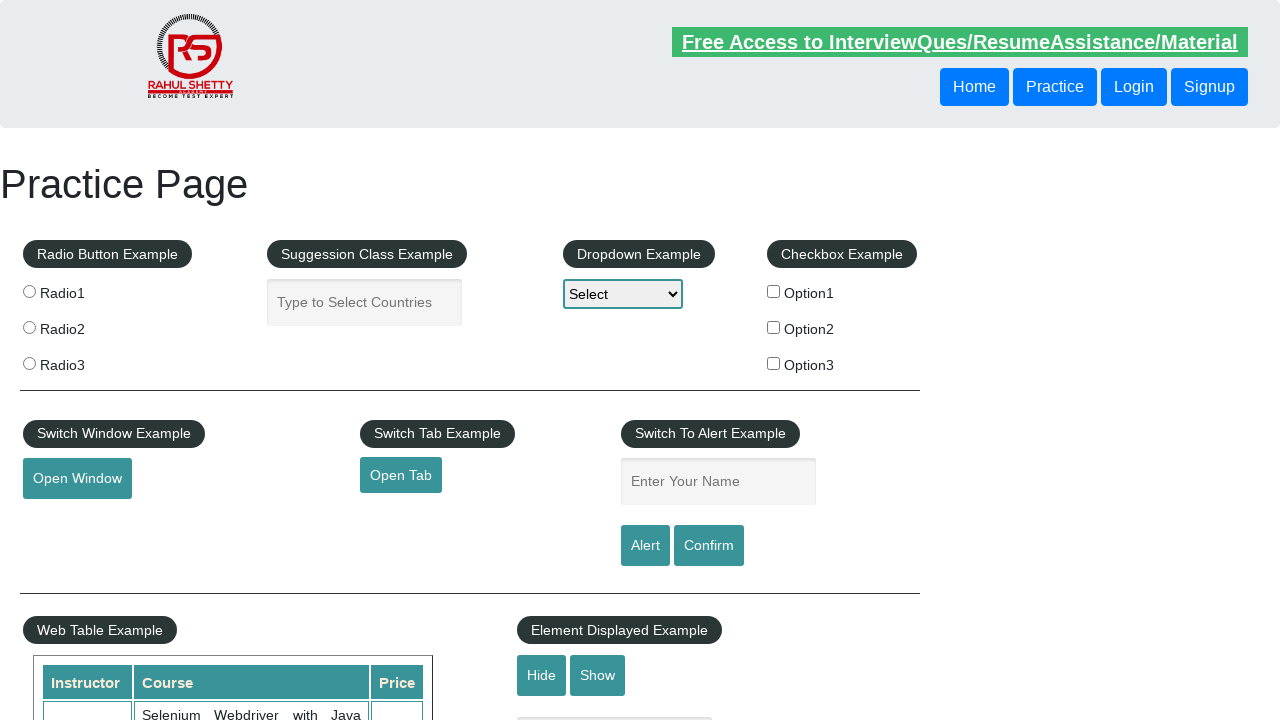

Clicked confirm button to trigger JavaScript confirmation dialog at (709, 546) on #confirmbtn
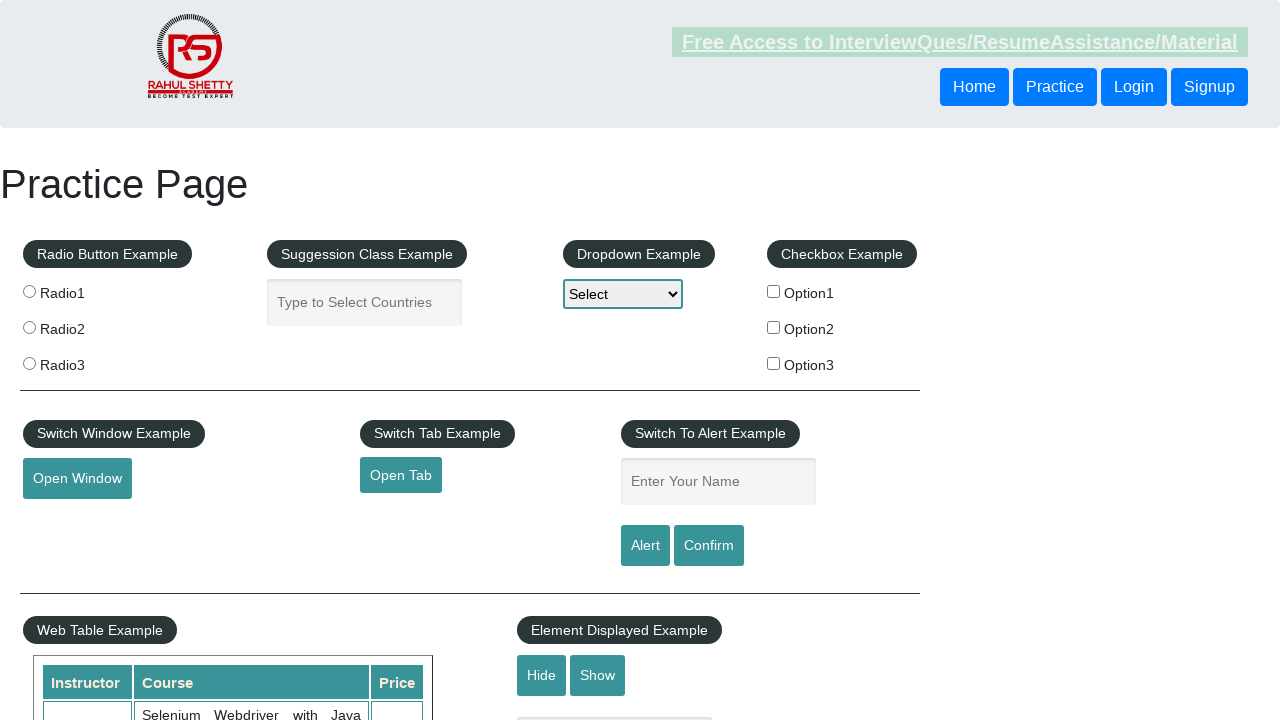

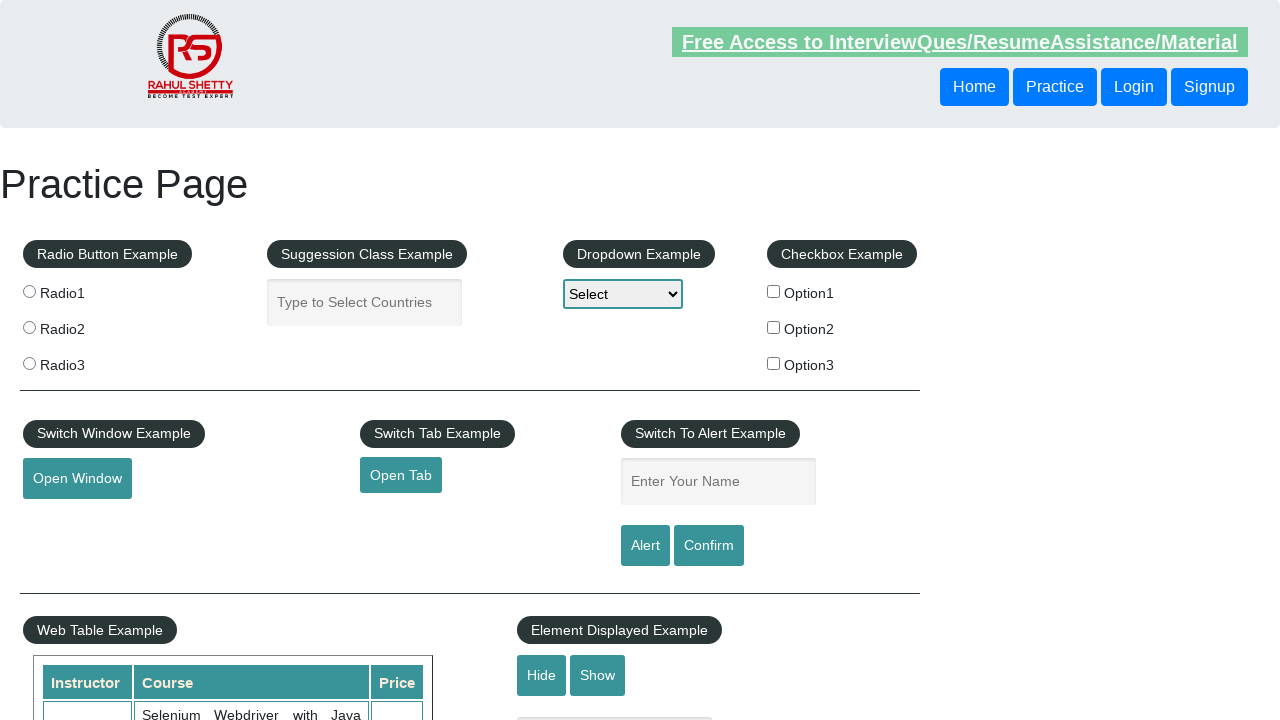